Tests radio button functionality by checking its display status, enabled status, and selecting it if not already selected

Starting URL: https://syntaxprojects.com/basic-radiobutton-demo.php

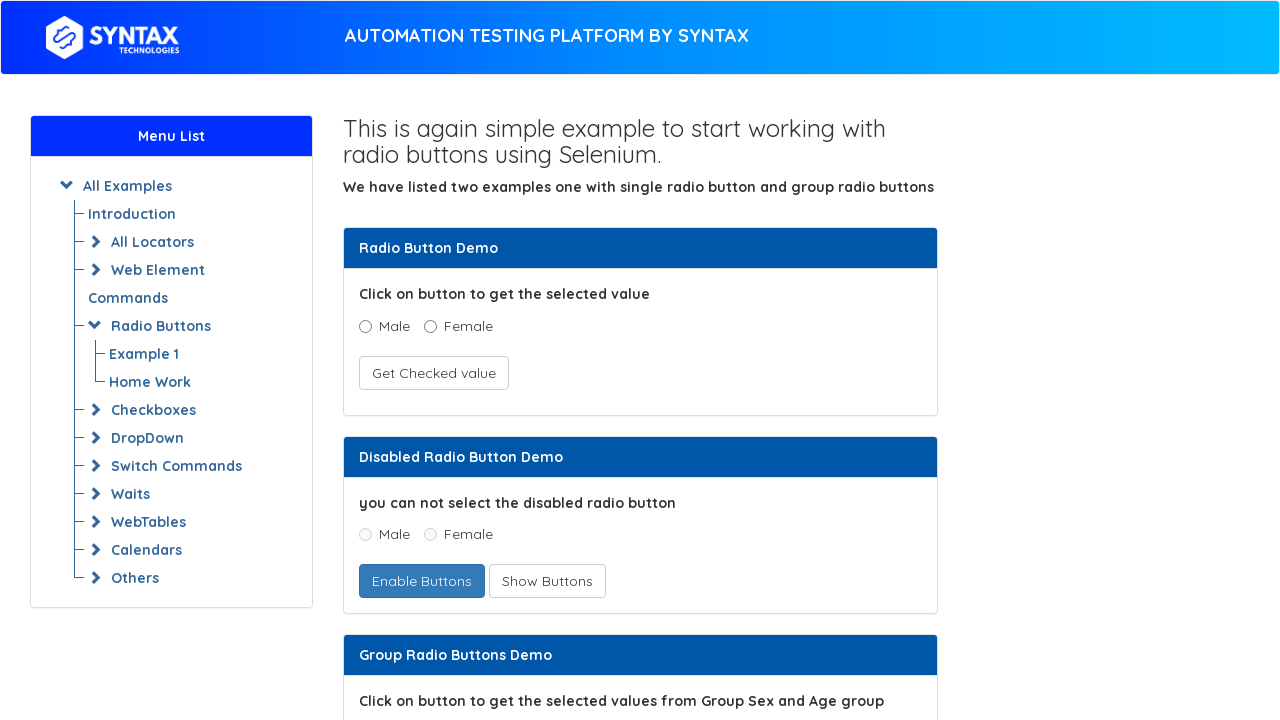

Located the male radio button element
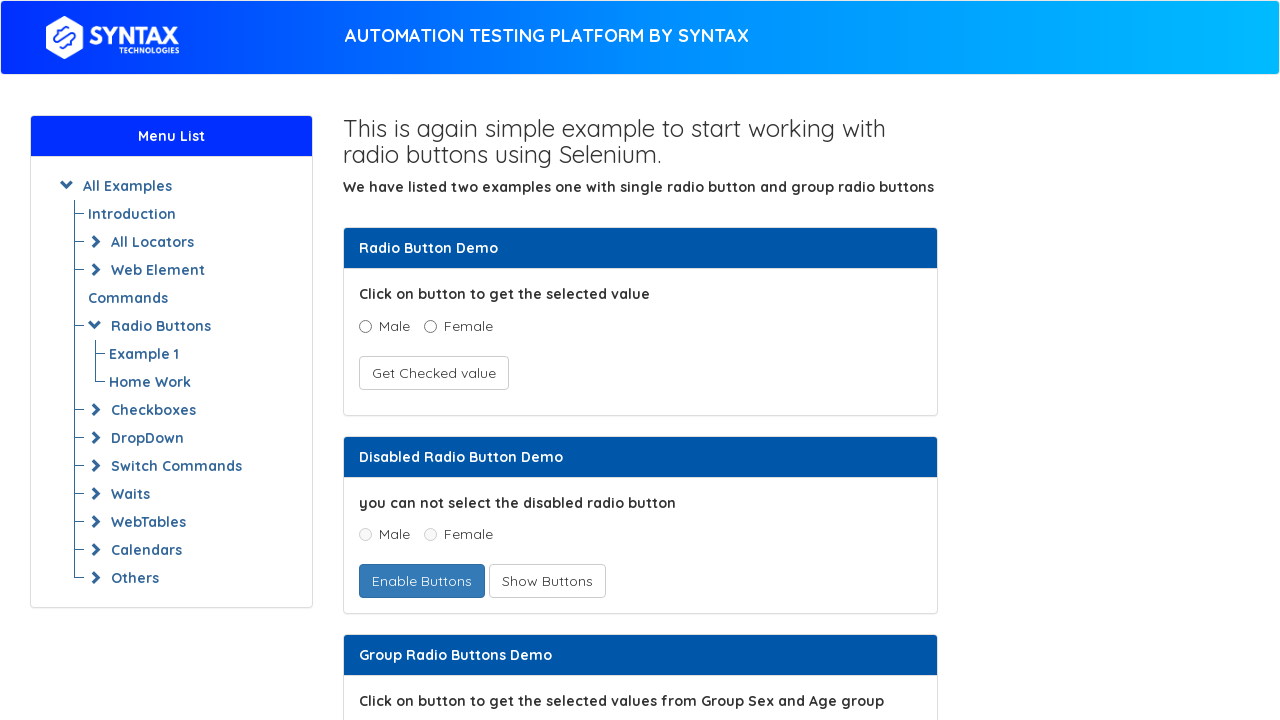

Checked if radio button is visible: True
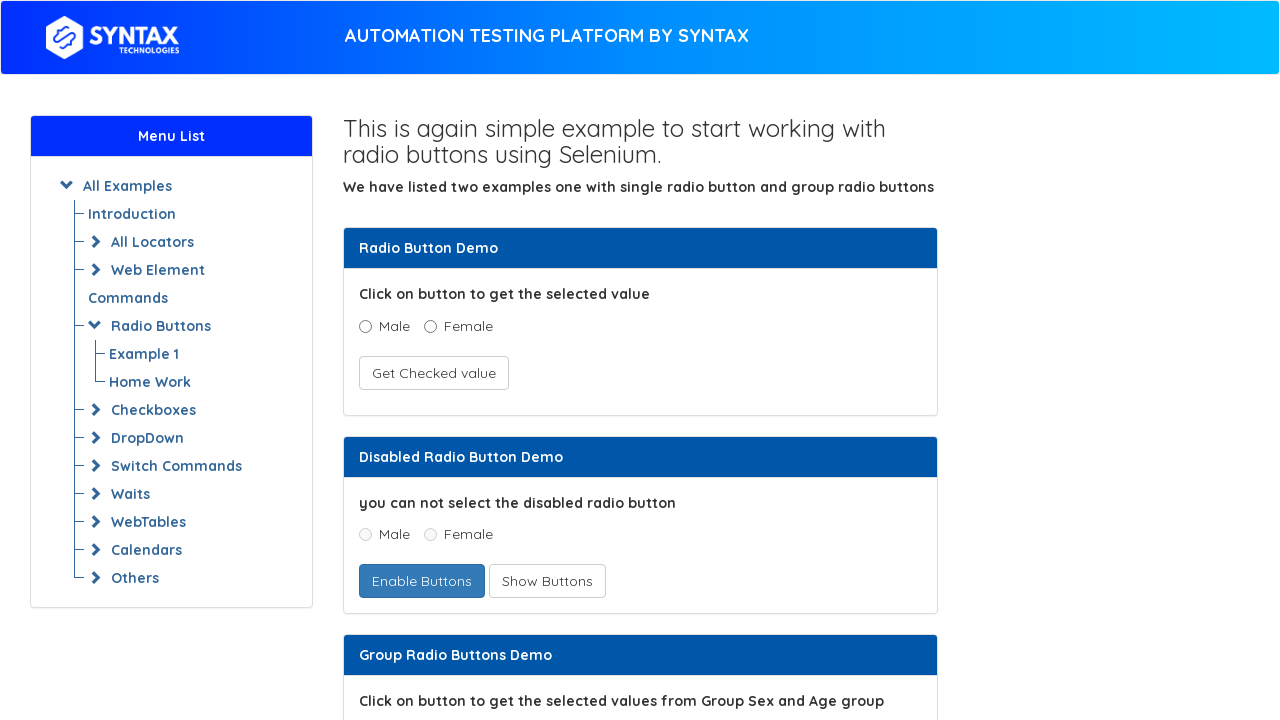

Checked if radio button is enabled: True
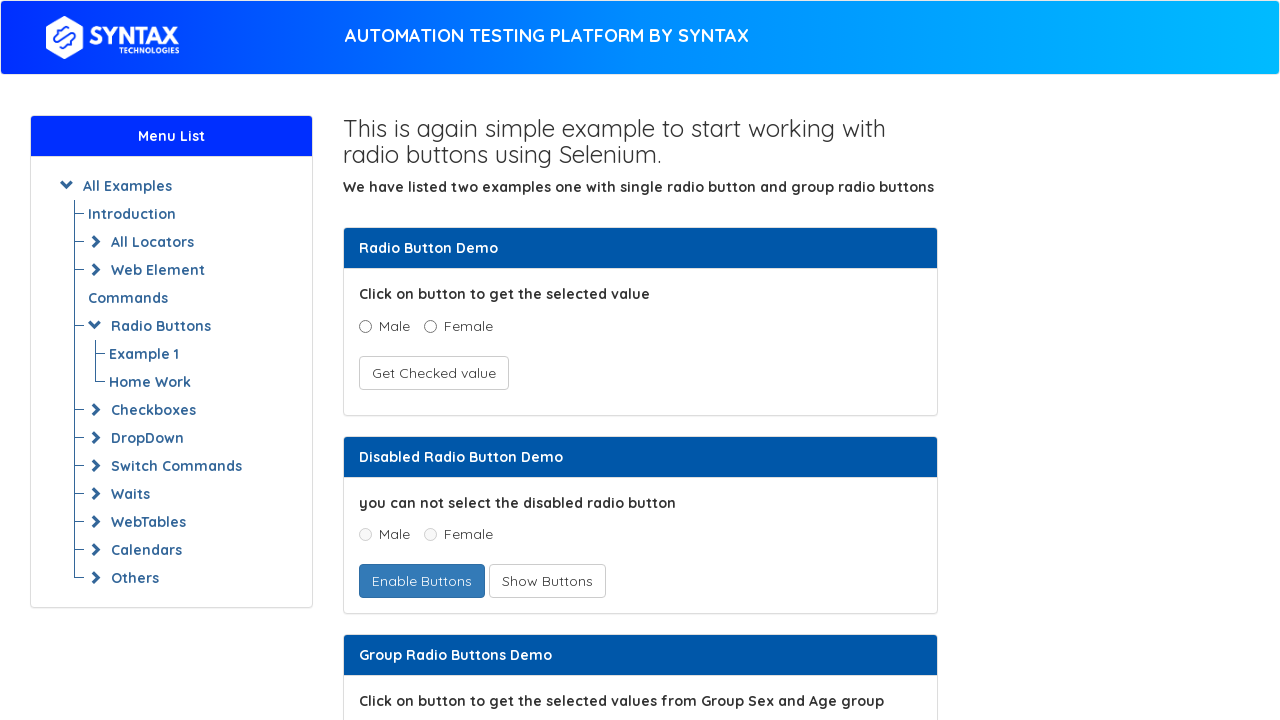

Checked if radio button is selected: False
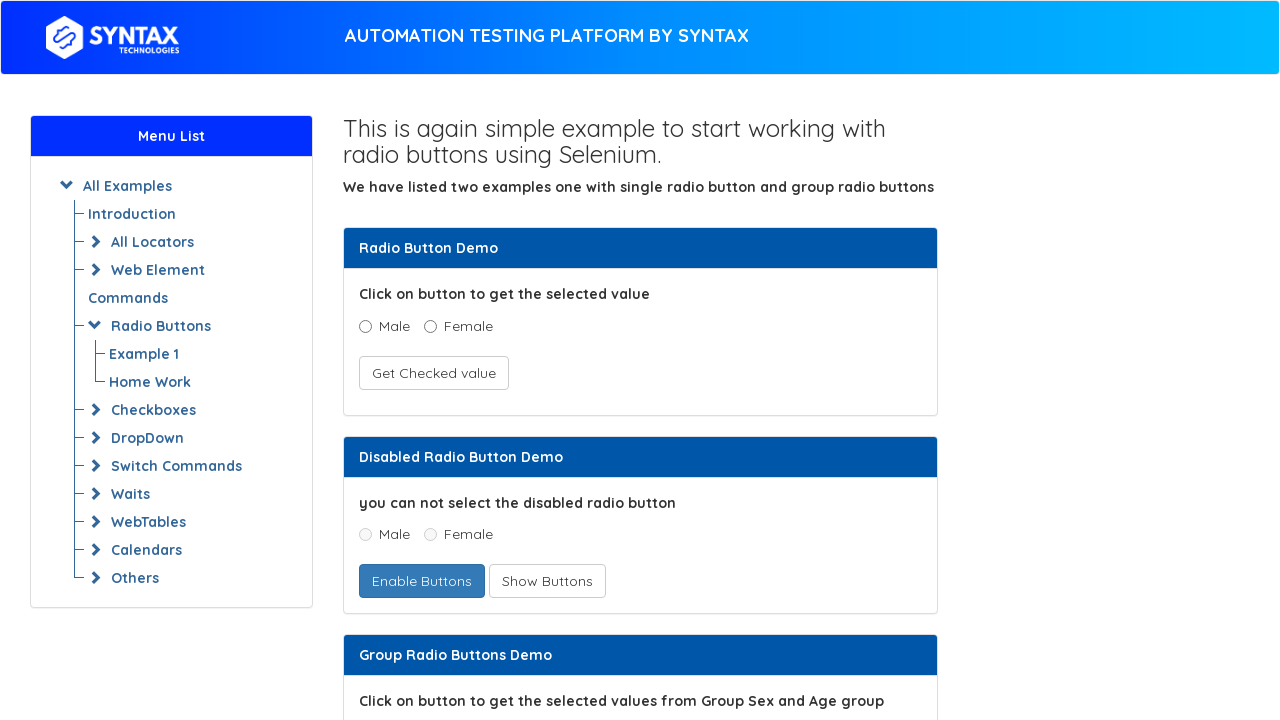

Clicked the male radio button to select it at (365, 326) on xpath=//input[@name='optradio' and @value='Male']
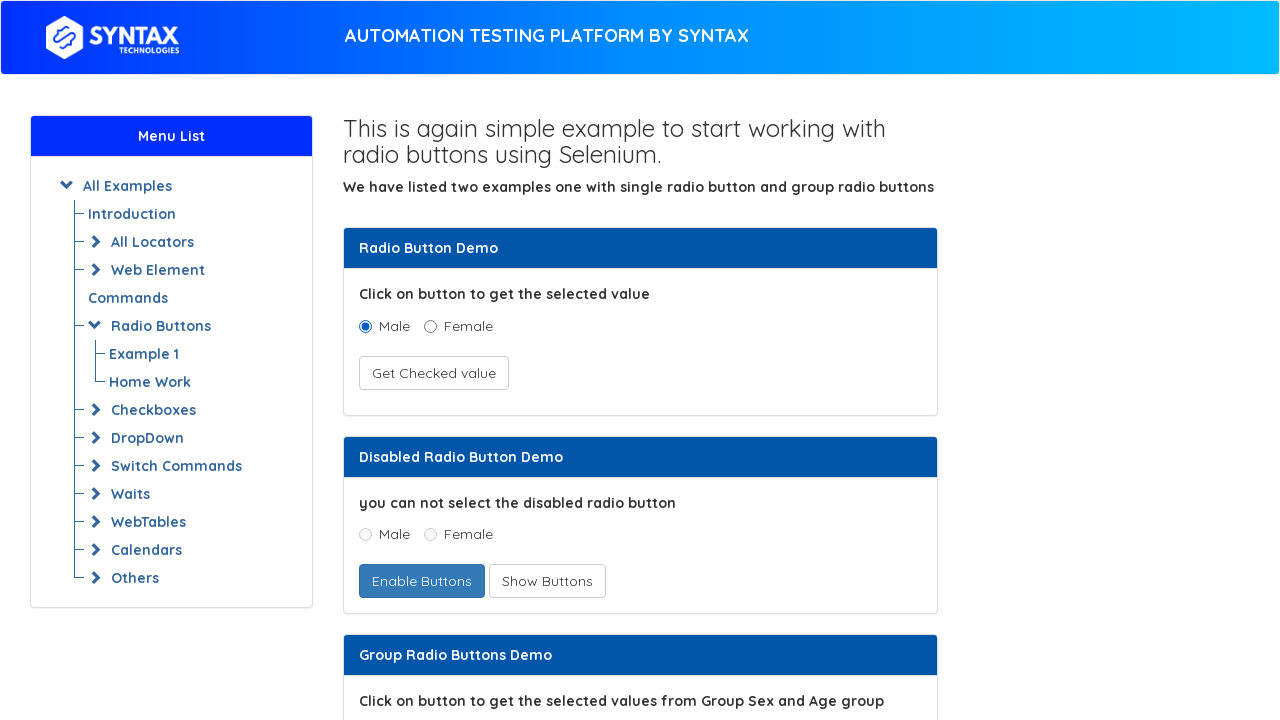

Verified radio button selection status after click: True
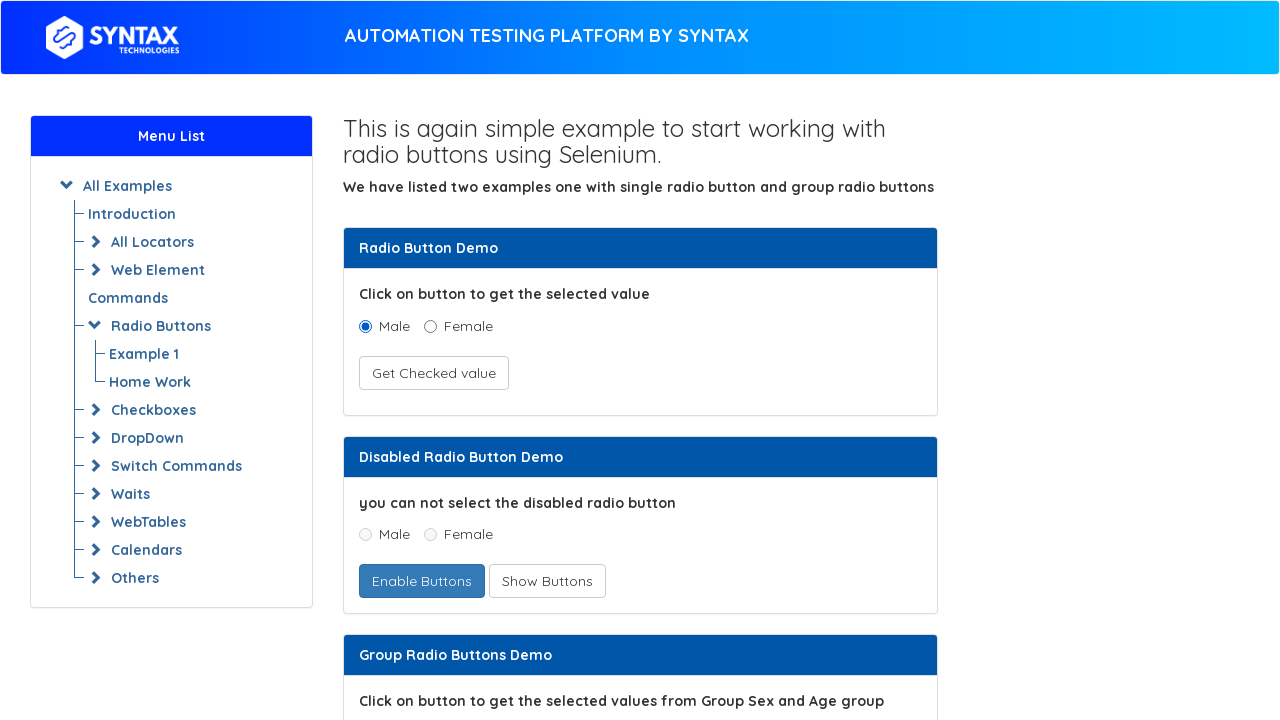

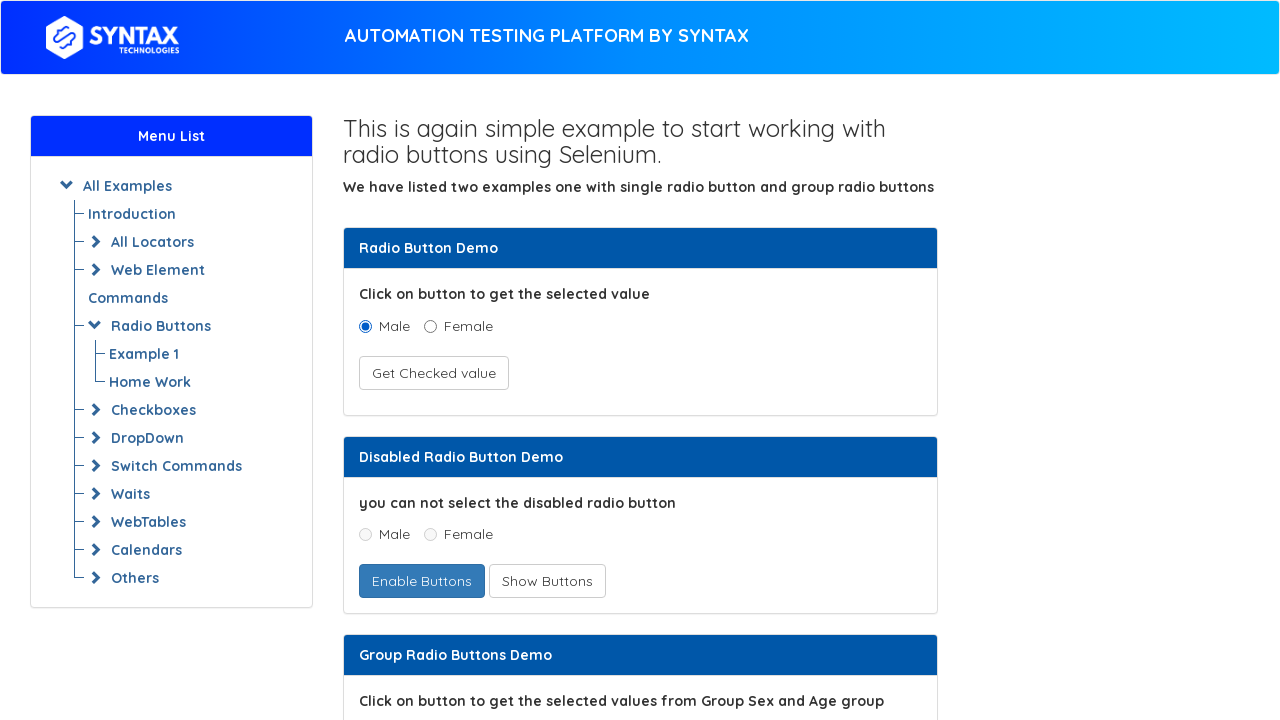